Navigates to wisequarter.com and verifies the page loads successfully

Starting URL: https://wisequarter.com

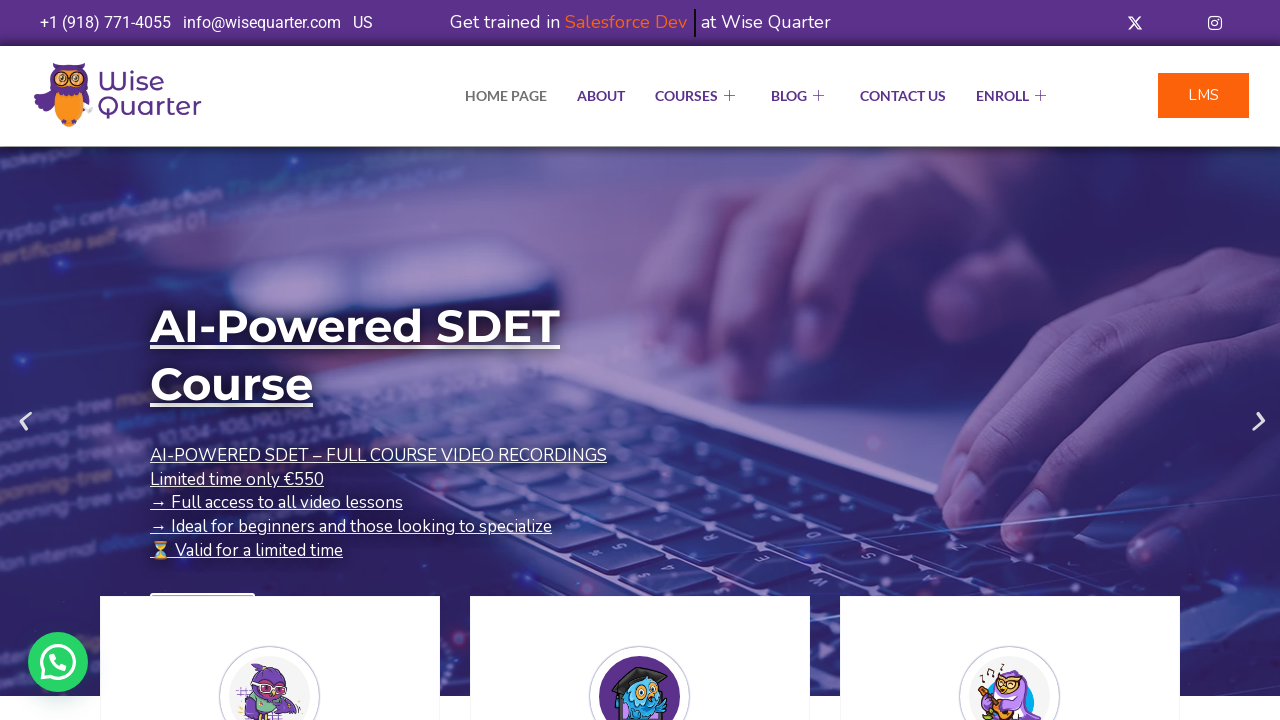

Waited for page to load with domcontentloaded state
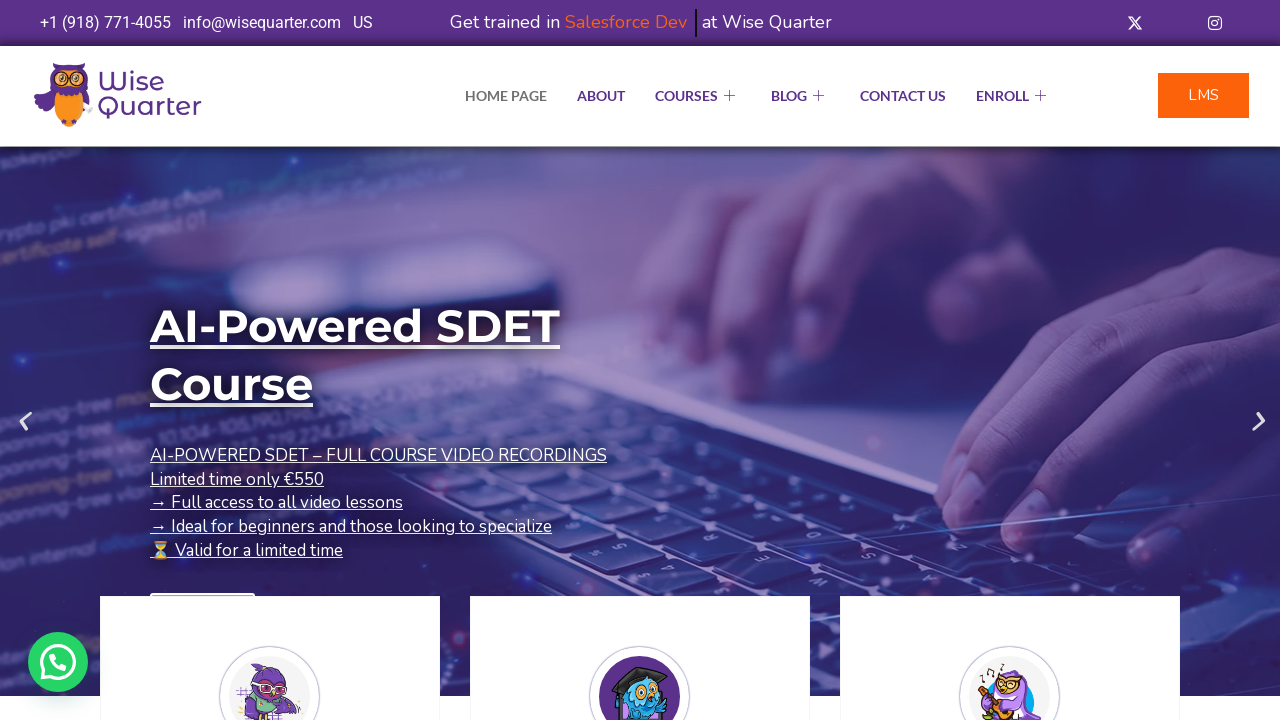

Verified that URL contains 'wisequarter'
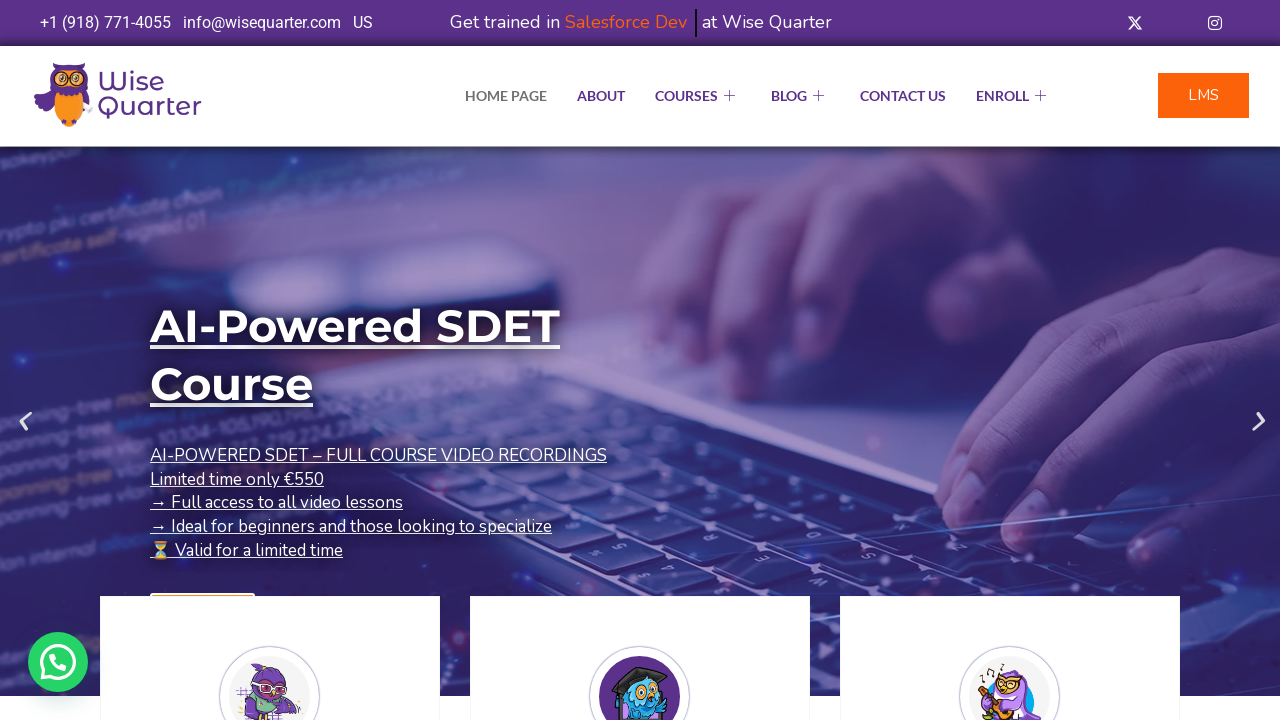

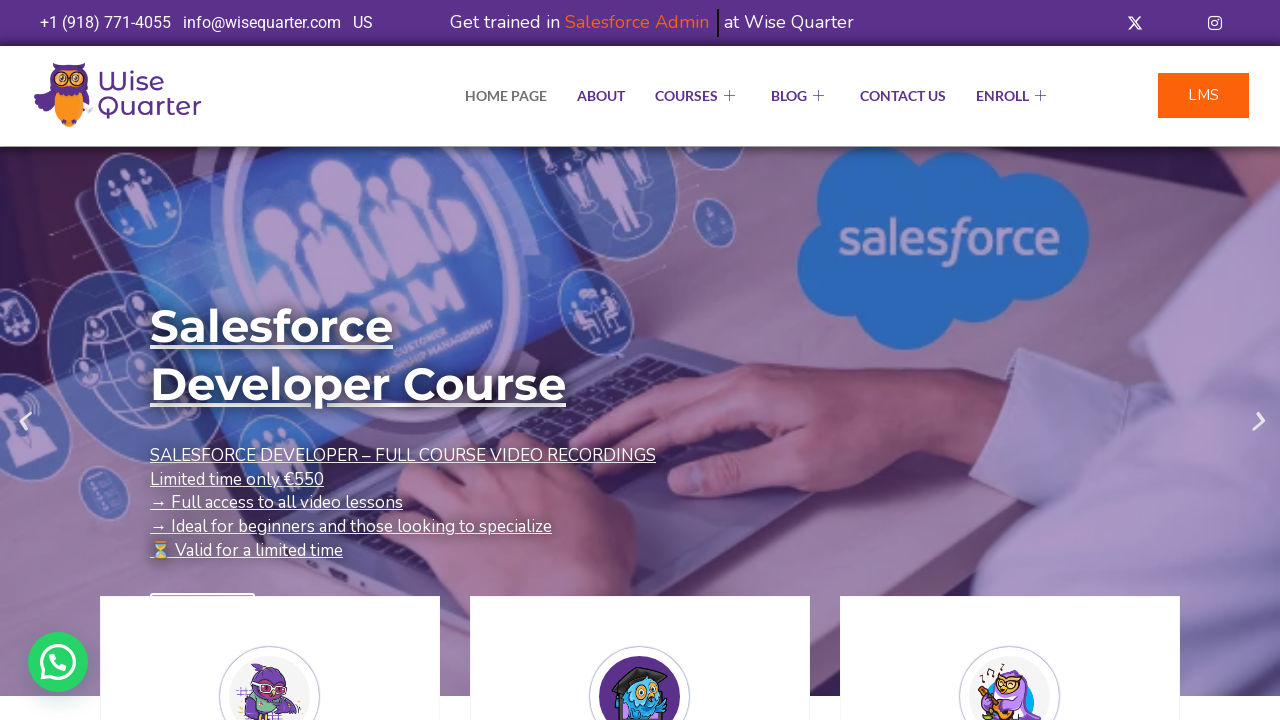